Verifies UI elements on the NextBaseCRM login page, checking that the "Remember me" label text, "Forgot password" link text, and the forgot password href attribute contain expected values.

Starting URL: https://login1.nextbasecrm.com/

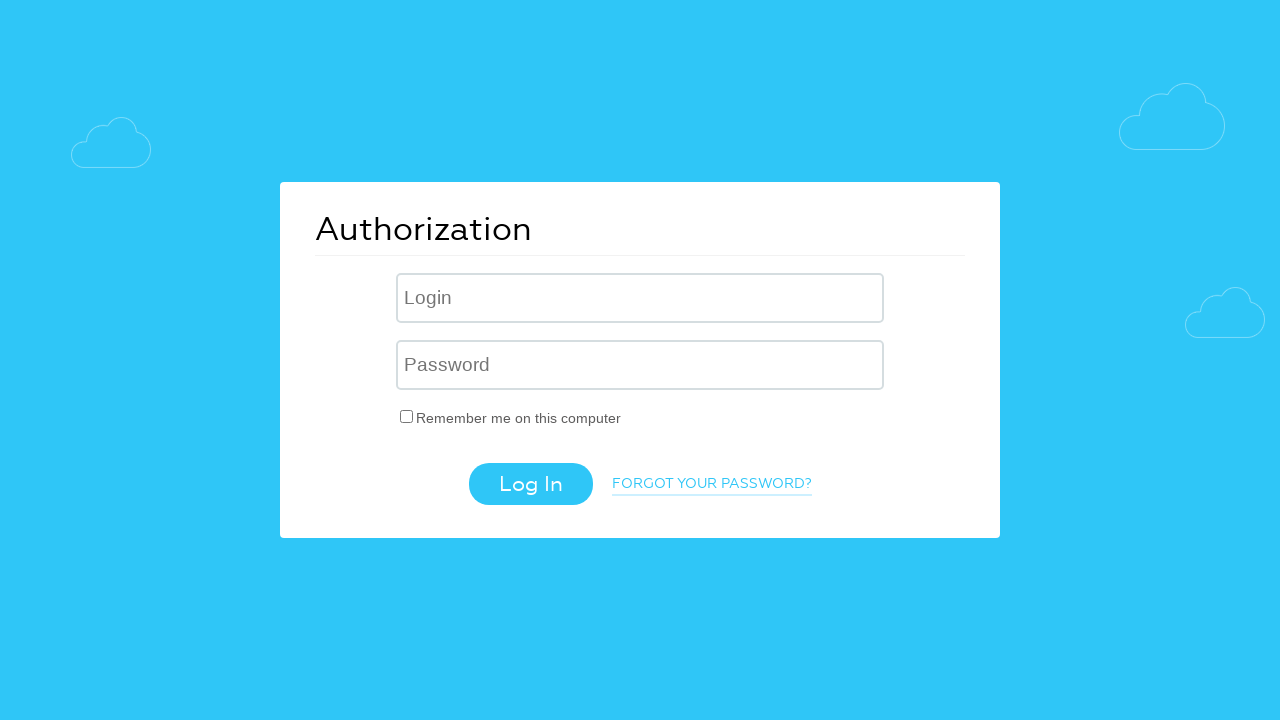

Located and waited for 'Remember me' label element
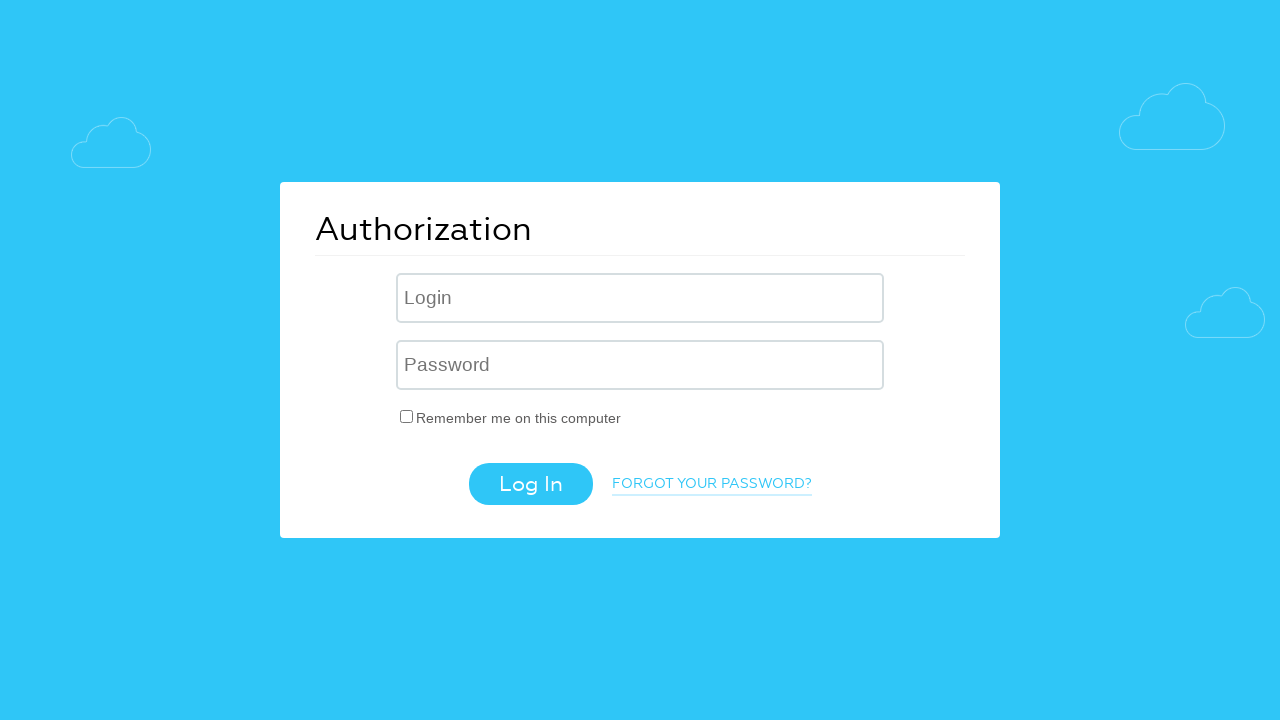

Retrieved text content from 'Remember me' label
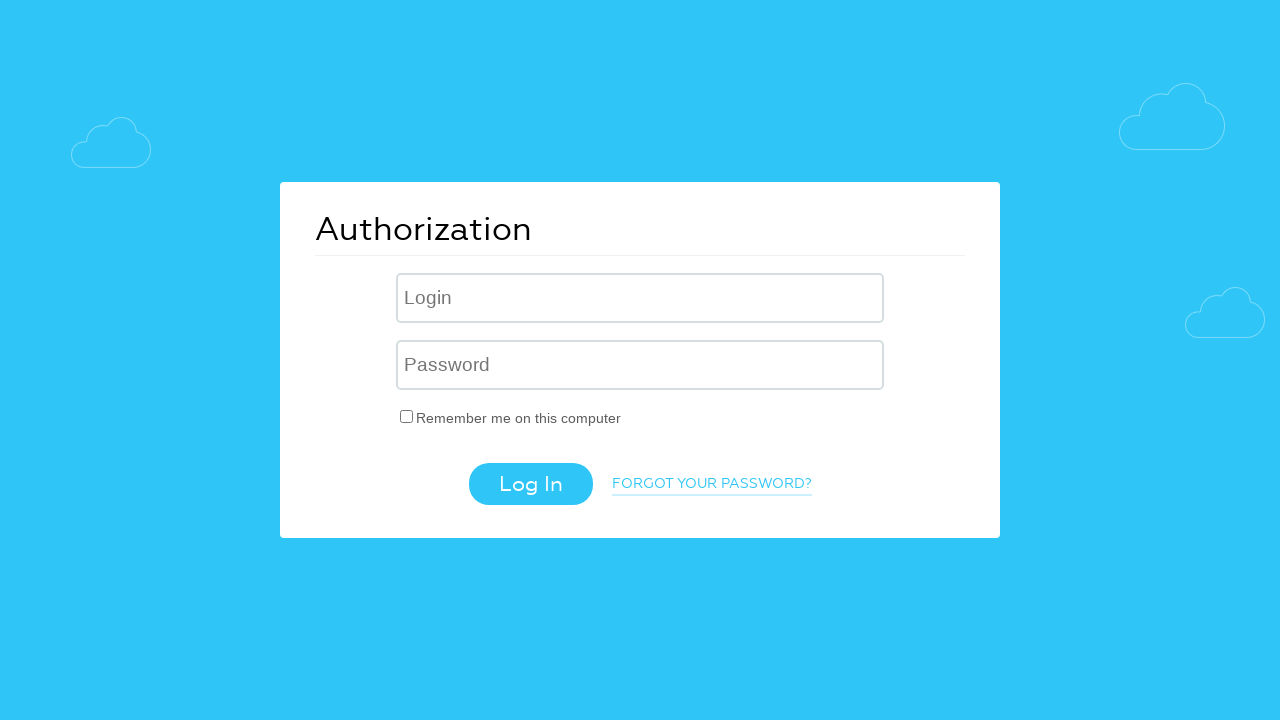

Verified 'Remember me' label text matches expected value
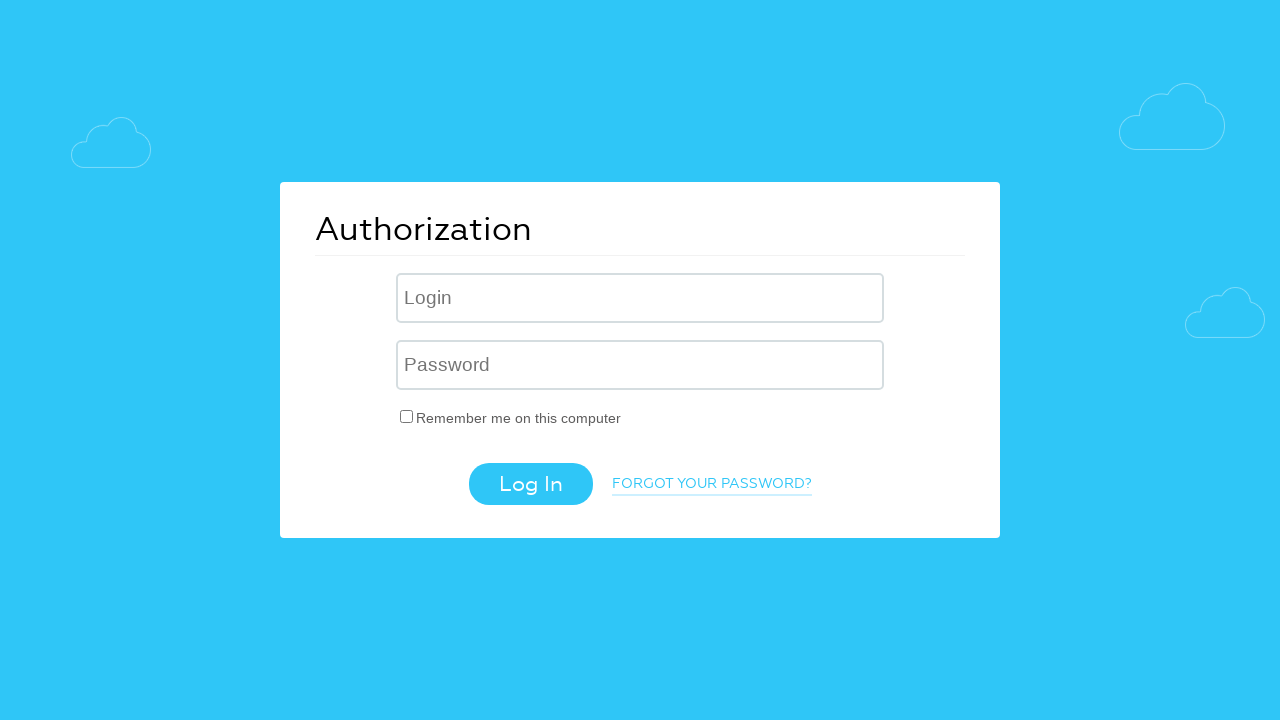

Retrieved text content from 'Forgot your password' link
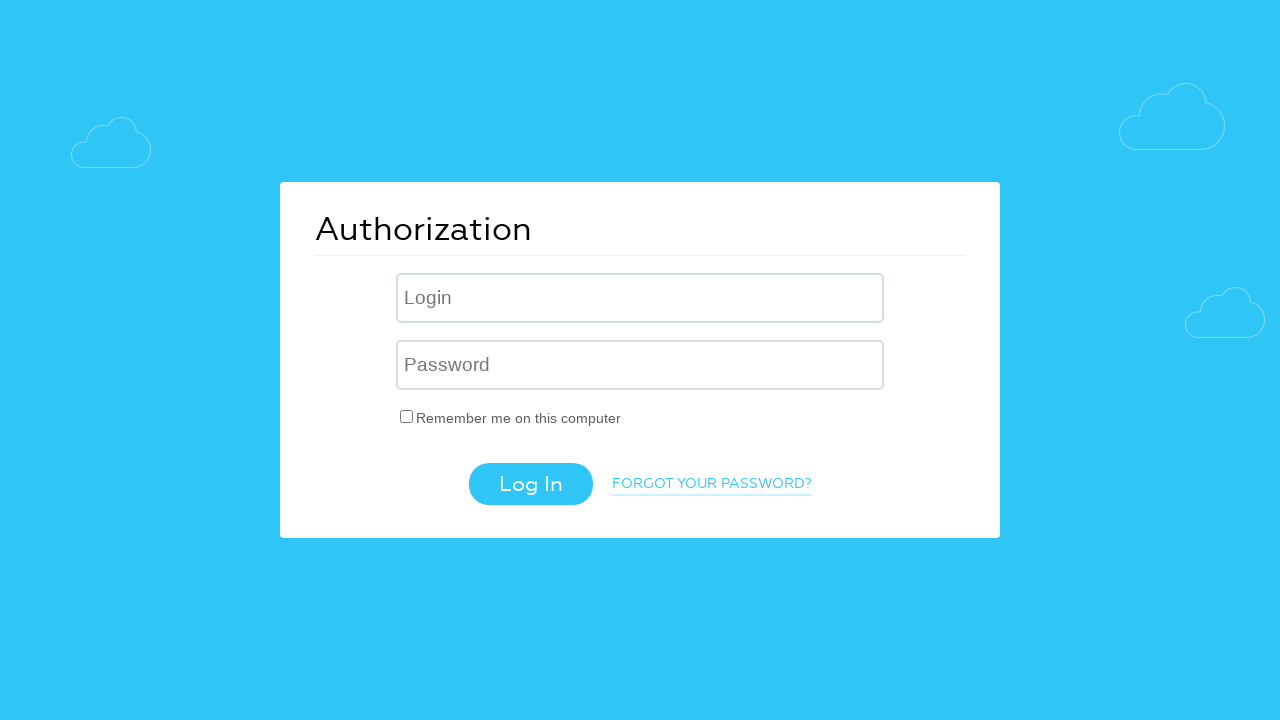

Verified 'Forgot your password' link text matches expected value
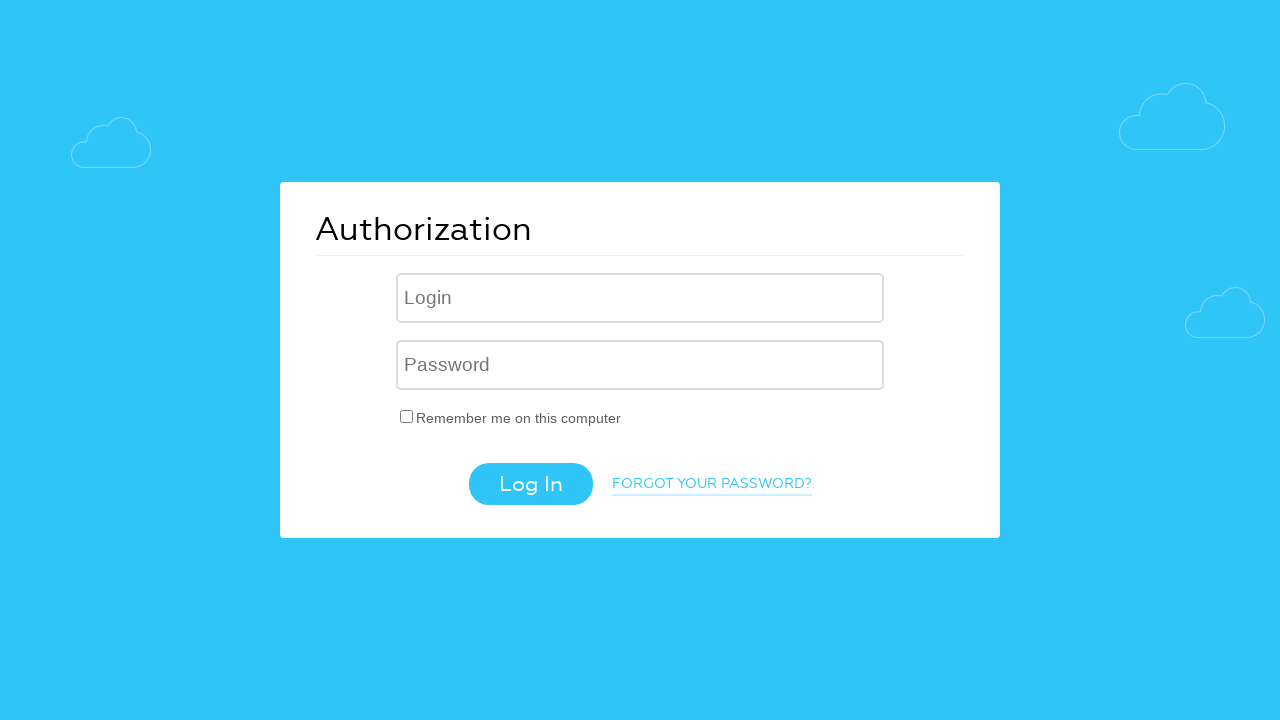

Retrieved href attribute from 'Forgot your password' link
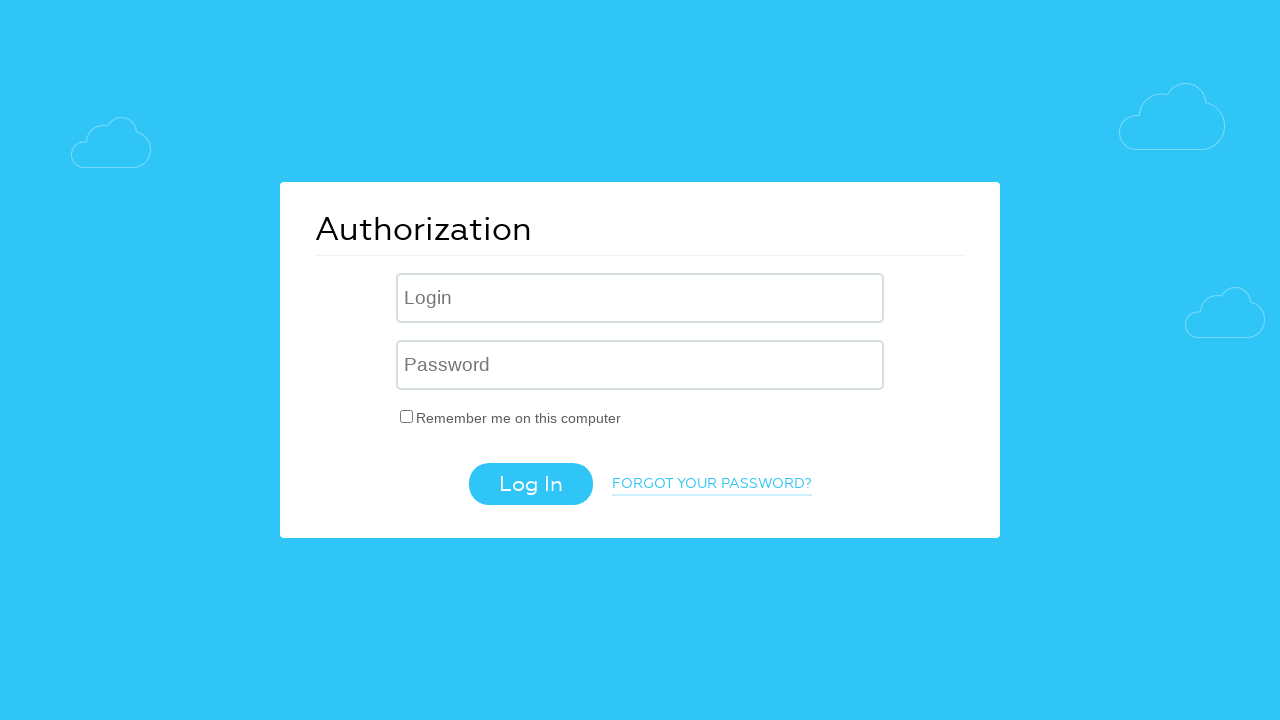

Verified 'forgot_password=yes' parameter is present in forgot password link href
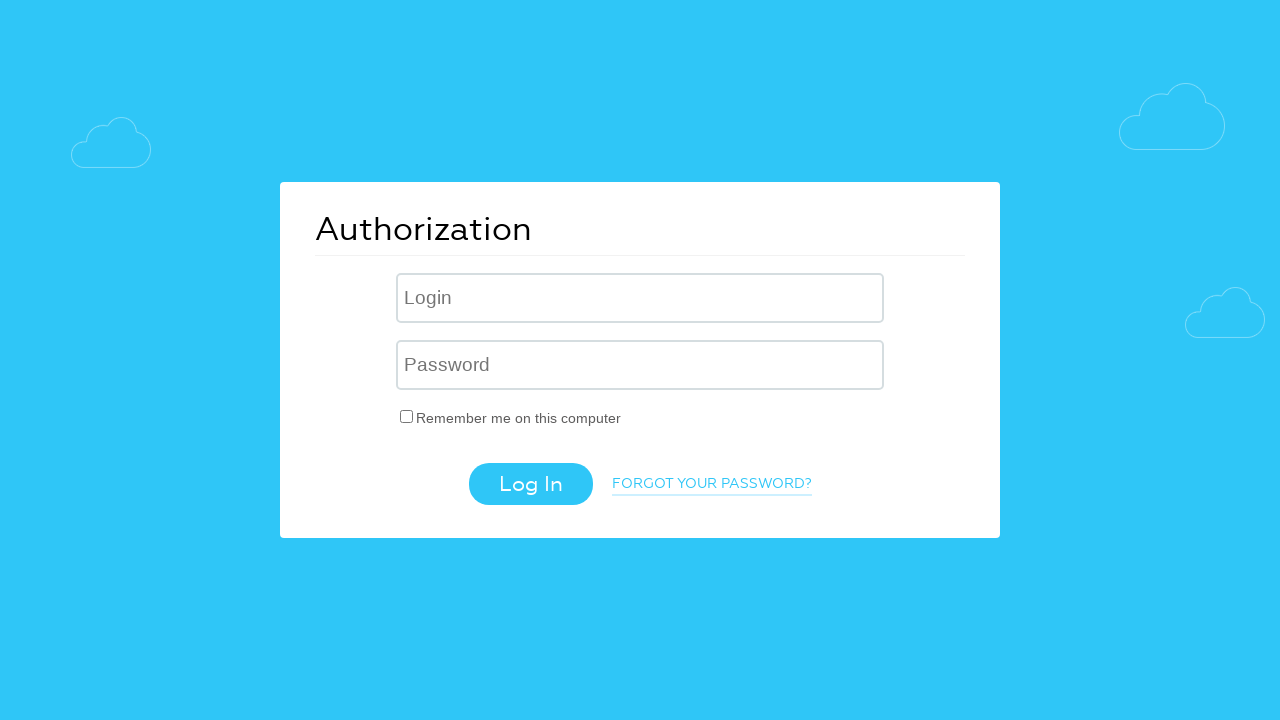

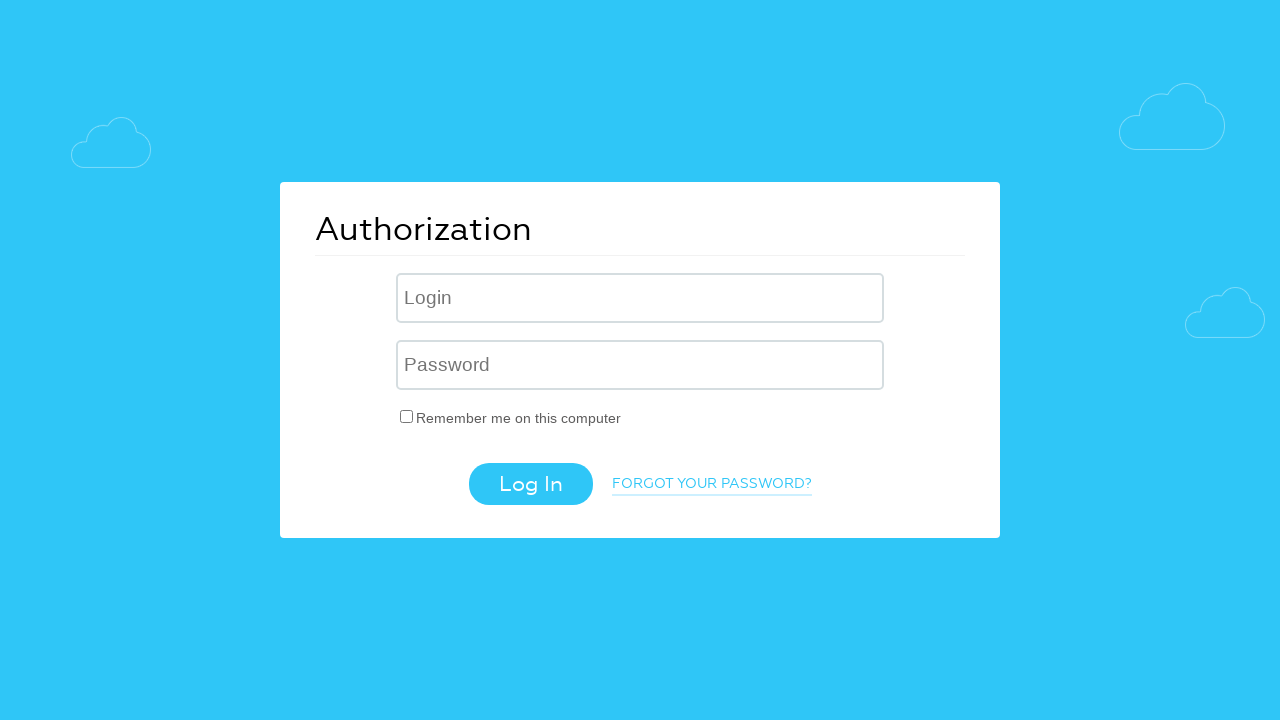